Tests clicking the first alert button and accepting the JavaScript alert dialog that appears immediately

Starting URL: https://demoqa.com/alerts

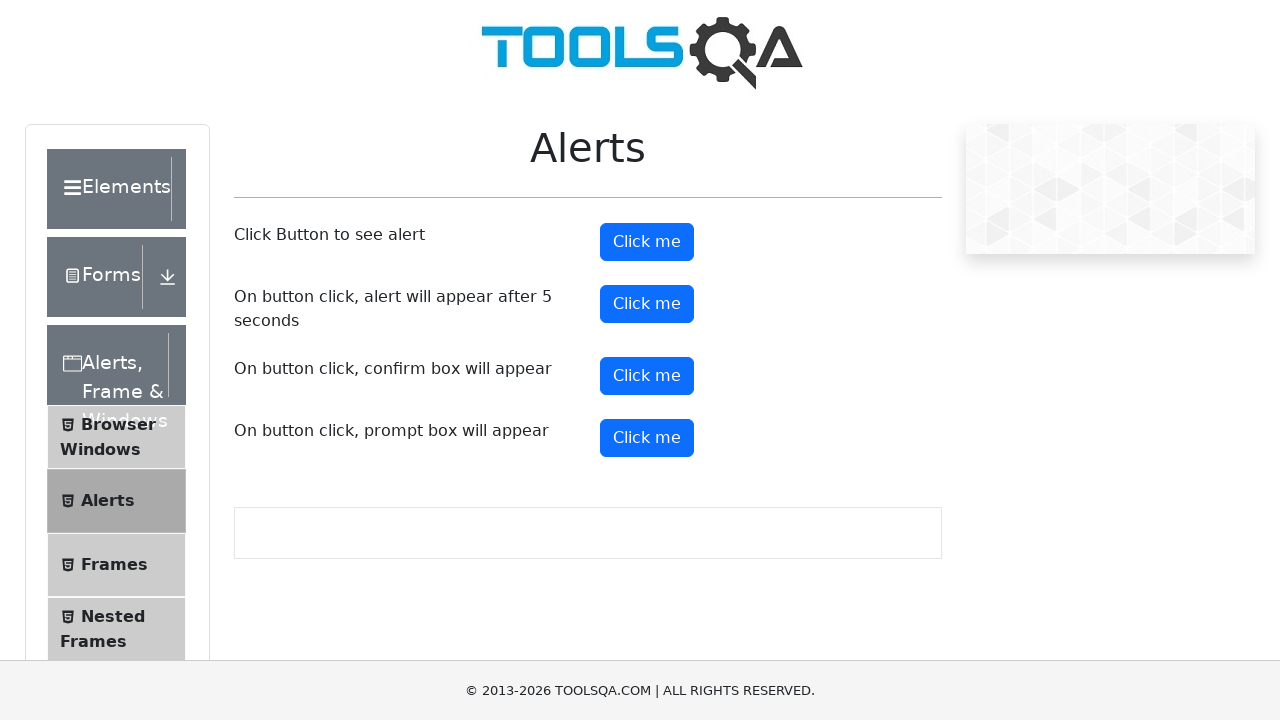

Clicked the first alert button at (647, 242) on #alertButton
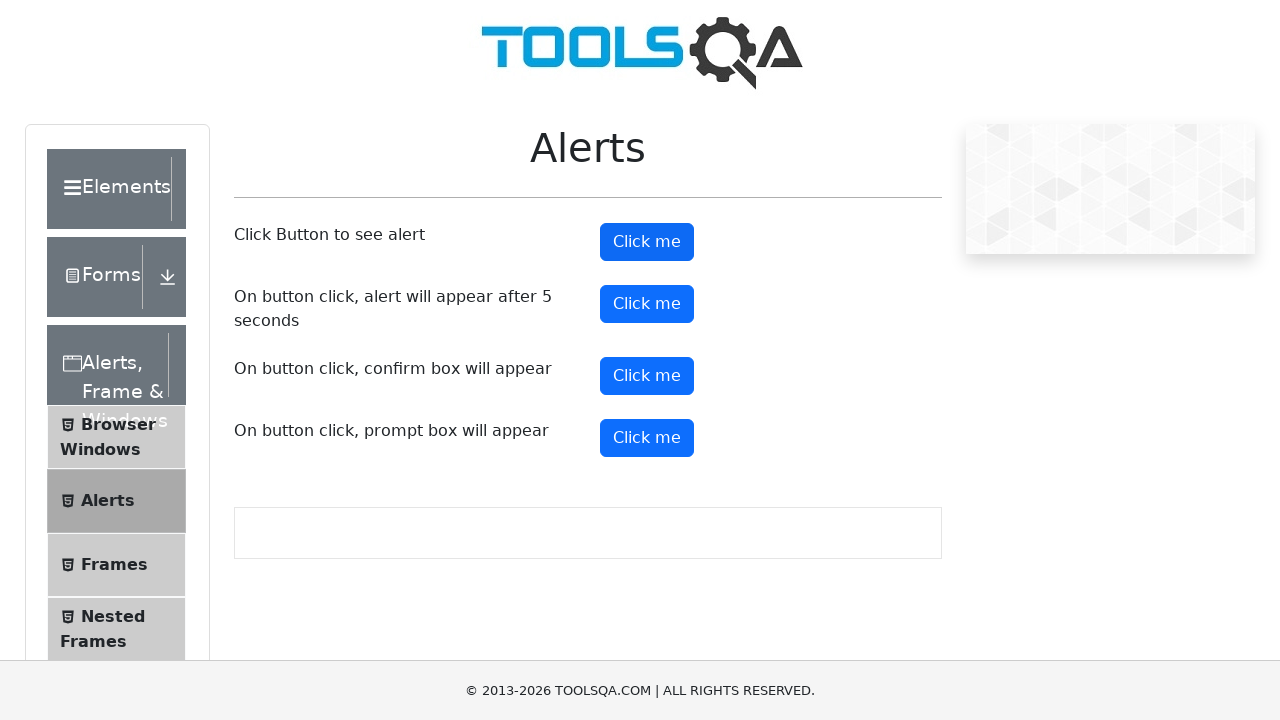

Set up dialog handler to accept alerts
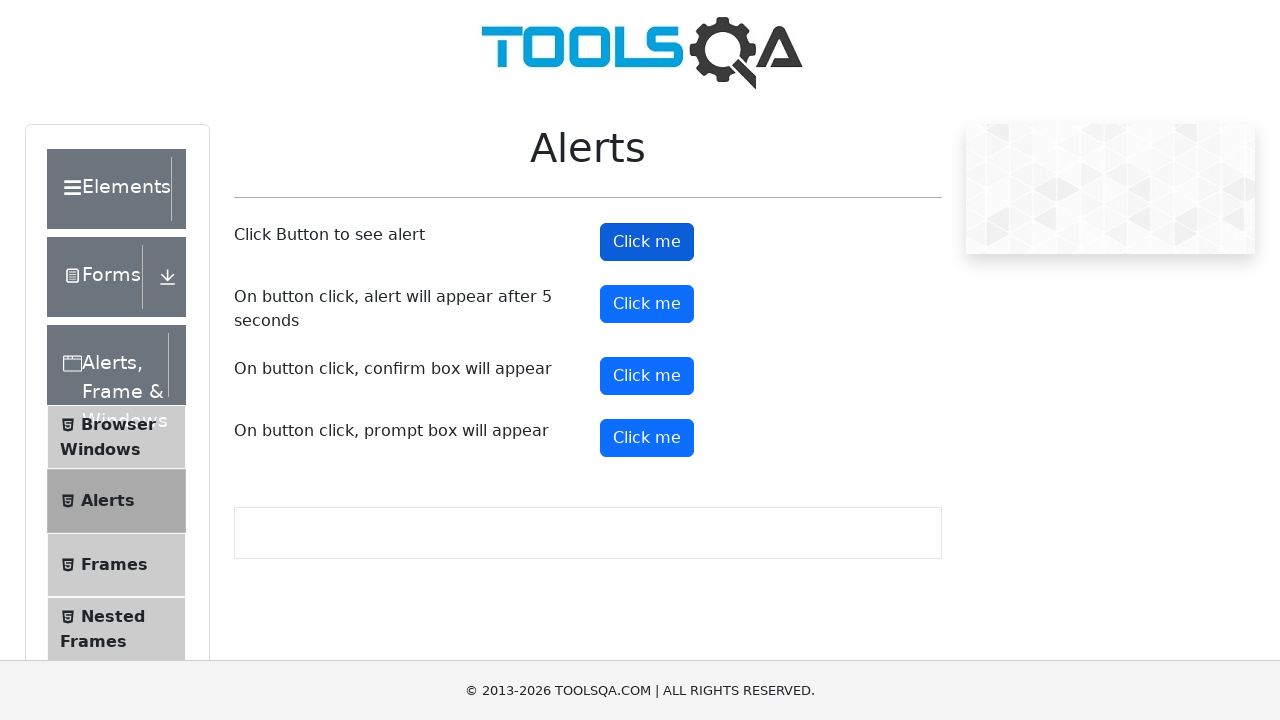

Clicked the first alert button to trigger alert dialog at (647, 242) on #alertButton
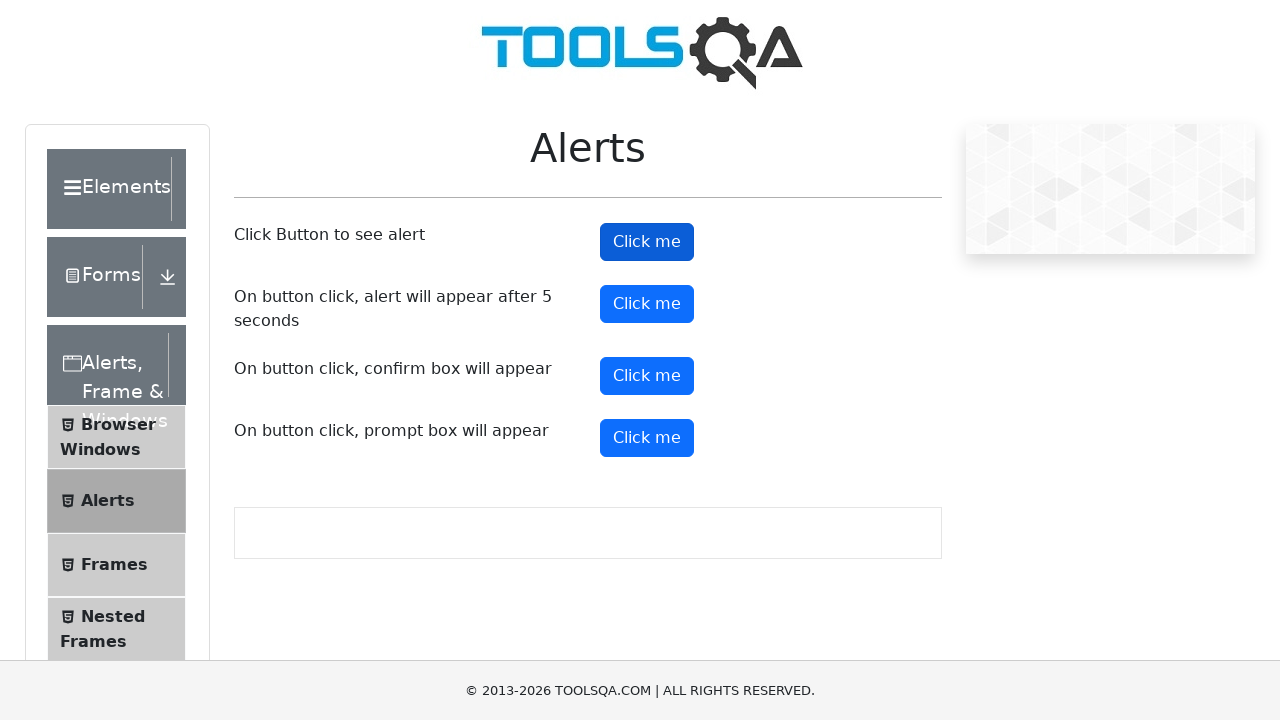

Alert dialog accepted and dismissed
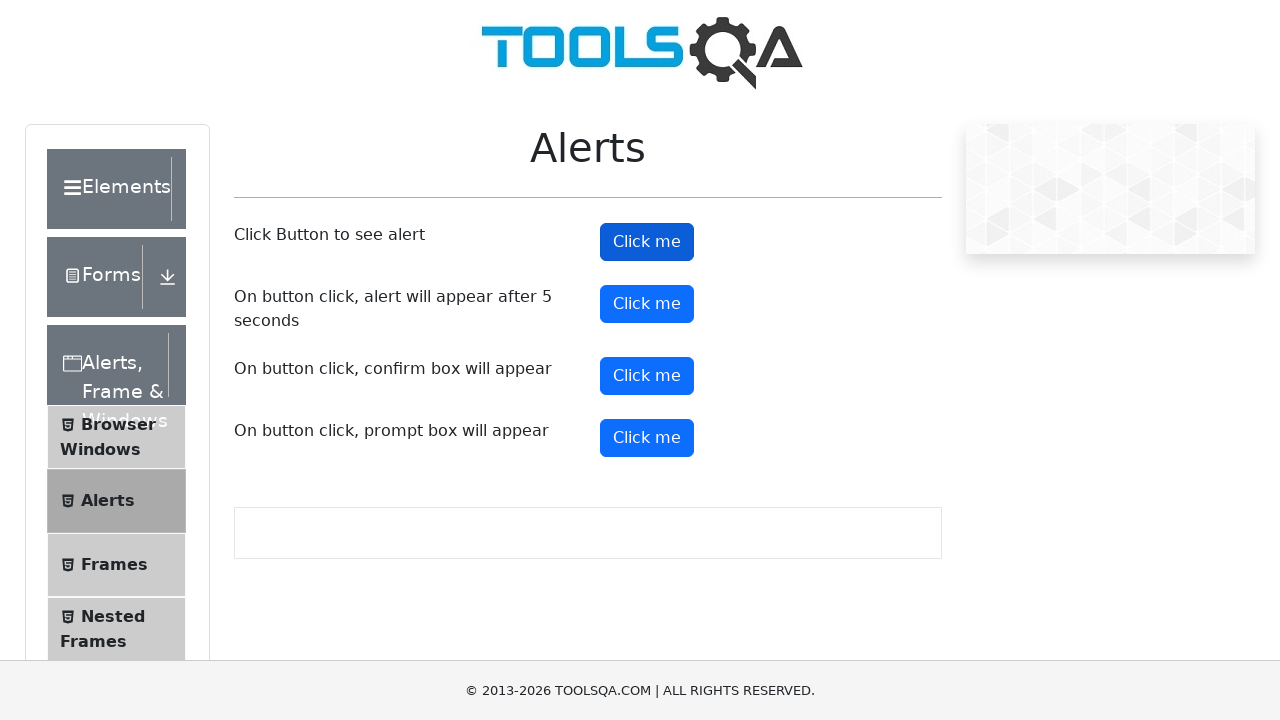

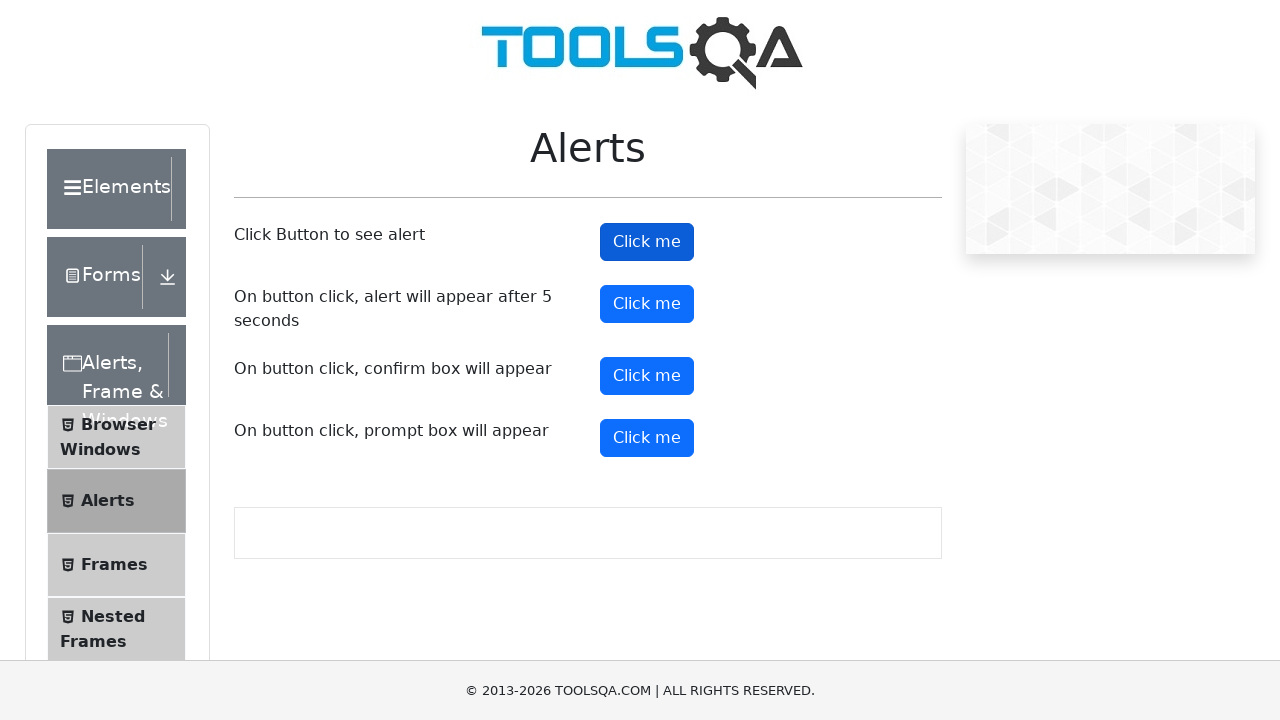